Tests iframe handling by switching between two iframes and clicking buttons inside each one. Demonstrates frame switching with parentFrame and defaultContent navigation.

Starting URL: https://training-support.net/webelements/iframes

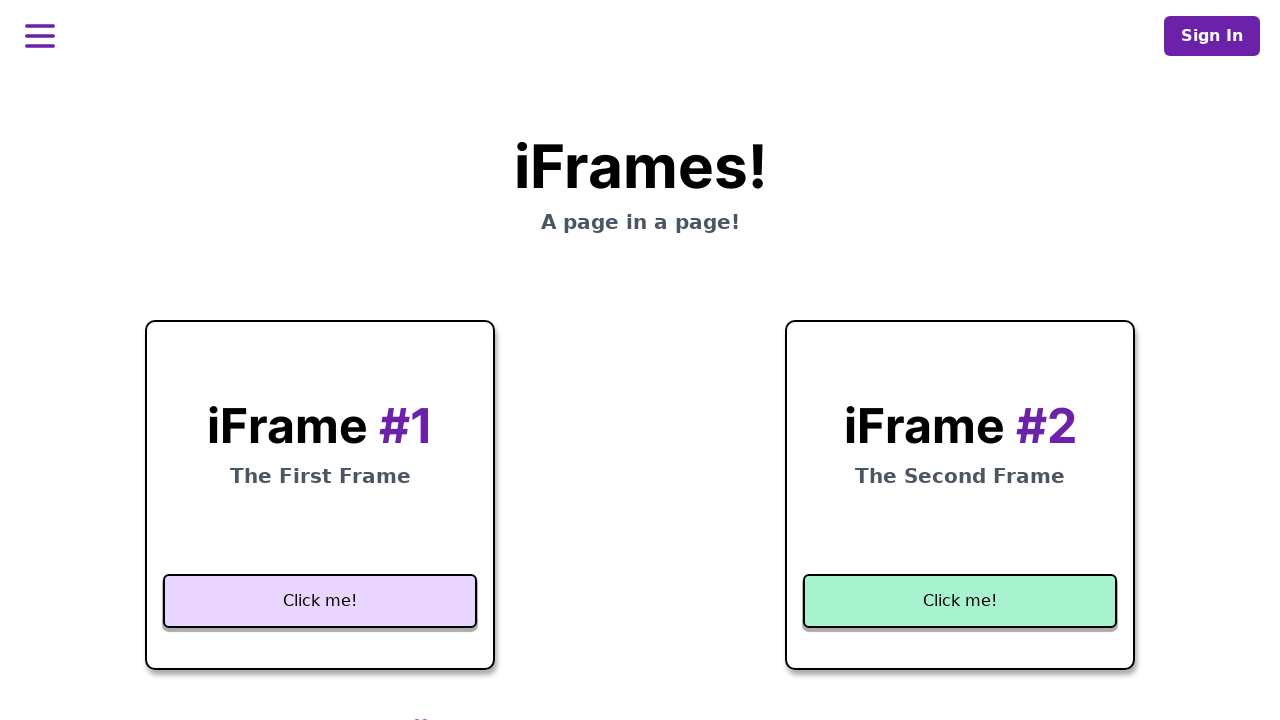

Located first iframe with title 'Frame1'
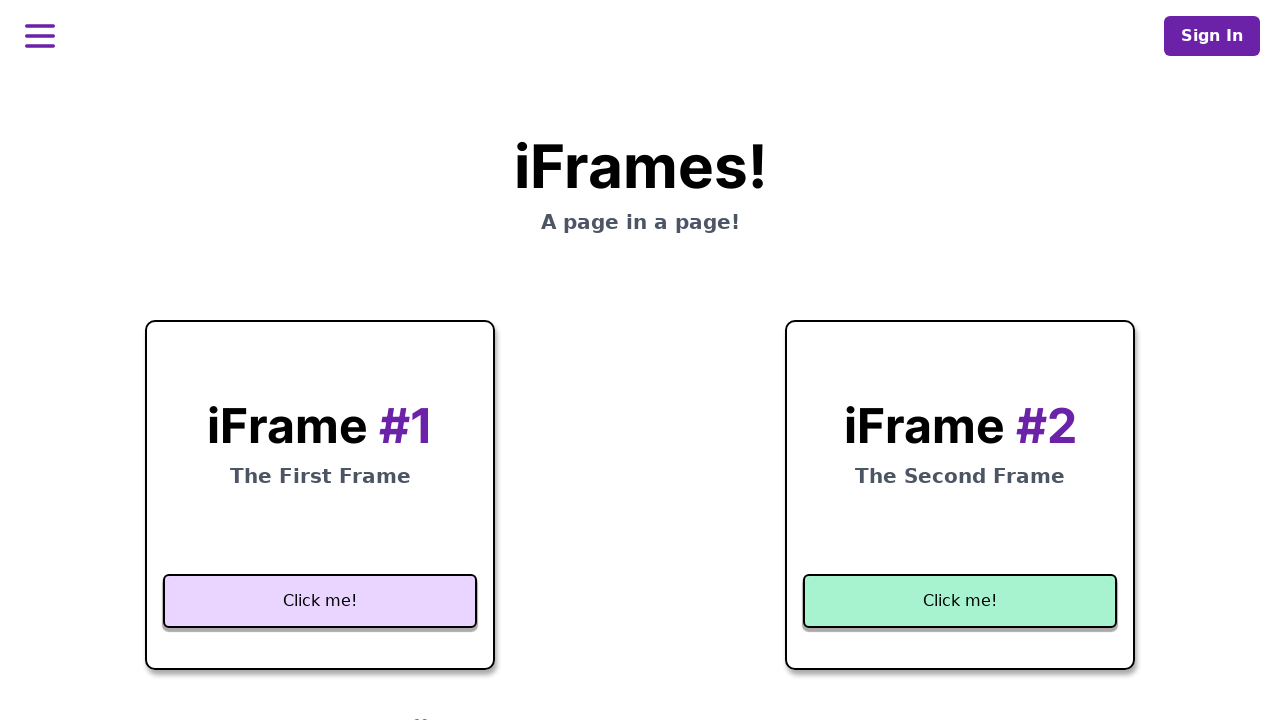

Clicked 'Click me!' button inside first iframe (Frame1) at (320, 601) on iframe[title='Frame1'] >> internal:control=enter-frame >> button:has-text('Click
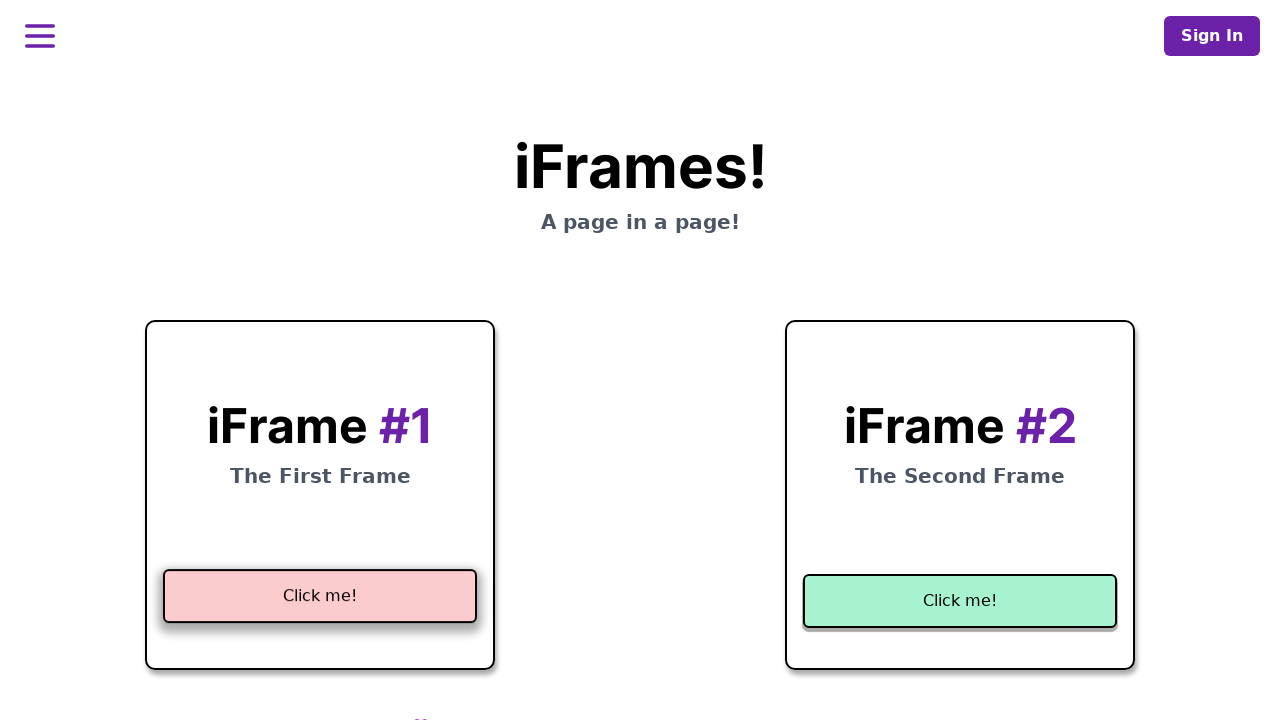

Waited 1000ms
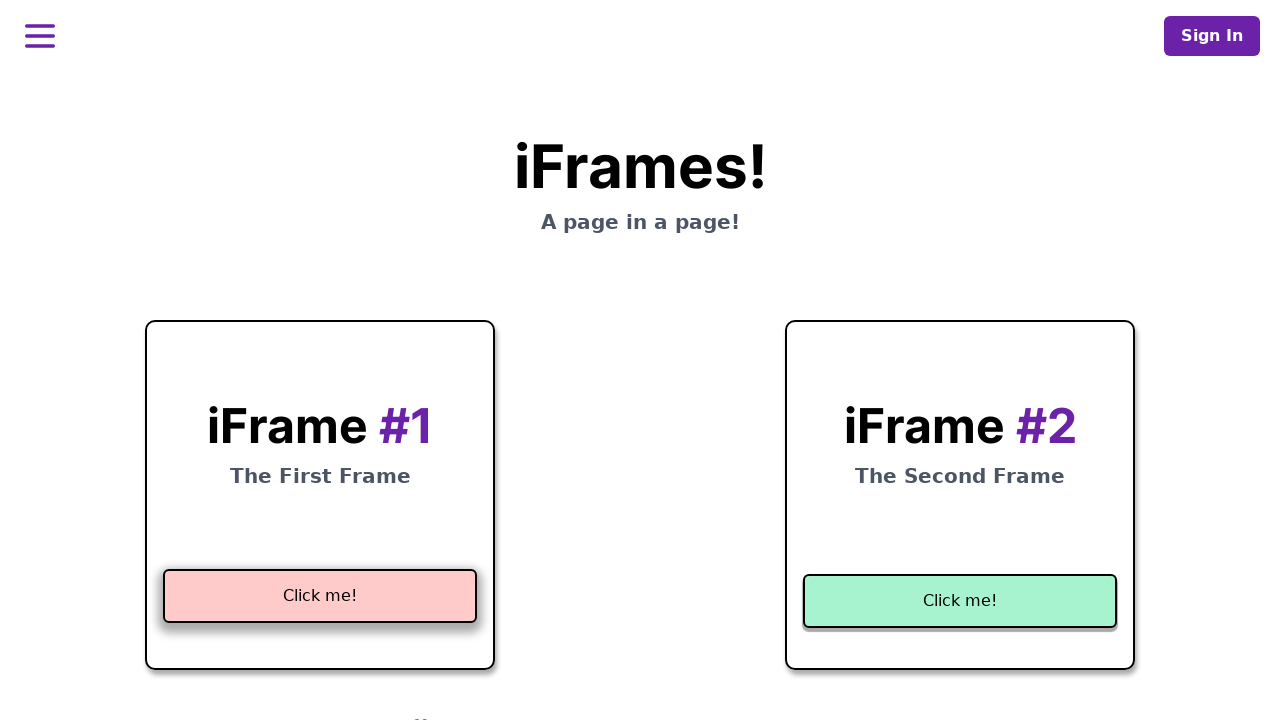

Located second iframe with title 'Frame2'
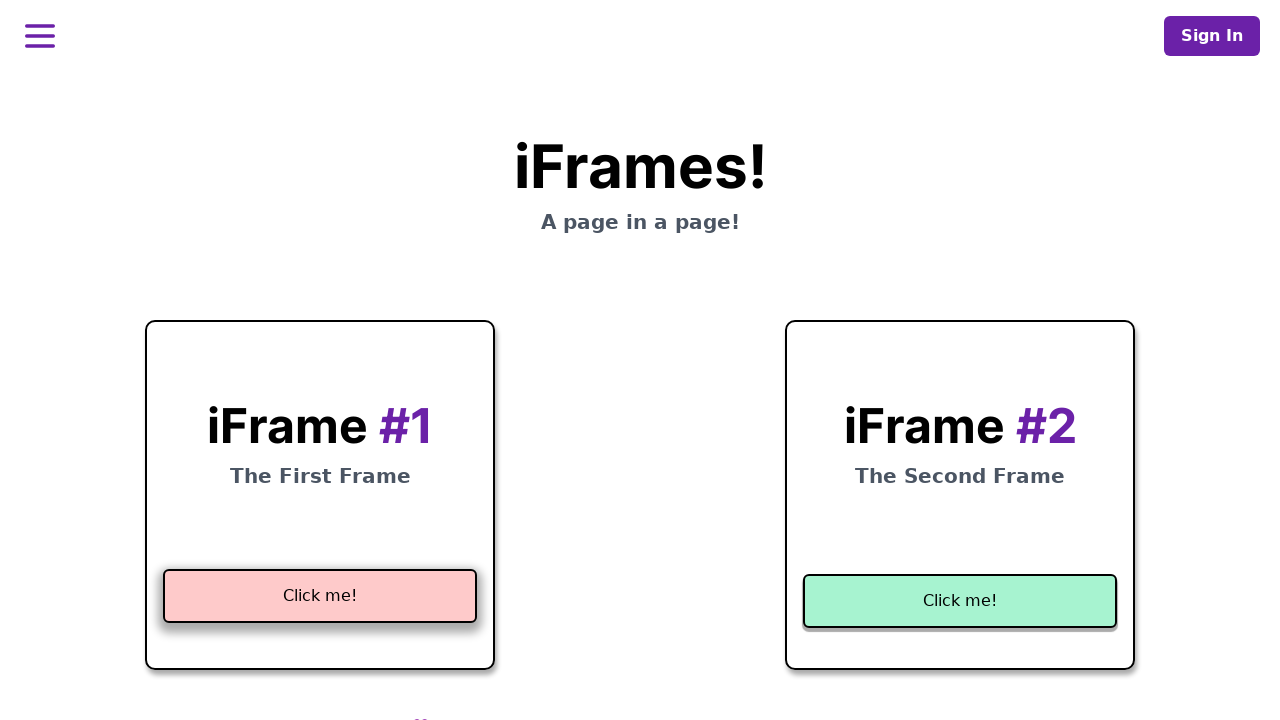

Clicked 'Click me!' button inside second iframe (Frame2) at (960, 601) on iframe[title='Frame2'] >> internal:control=enter-frame >> button:has-text('Click
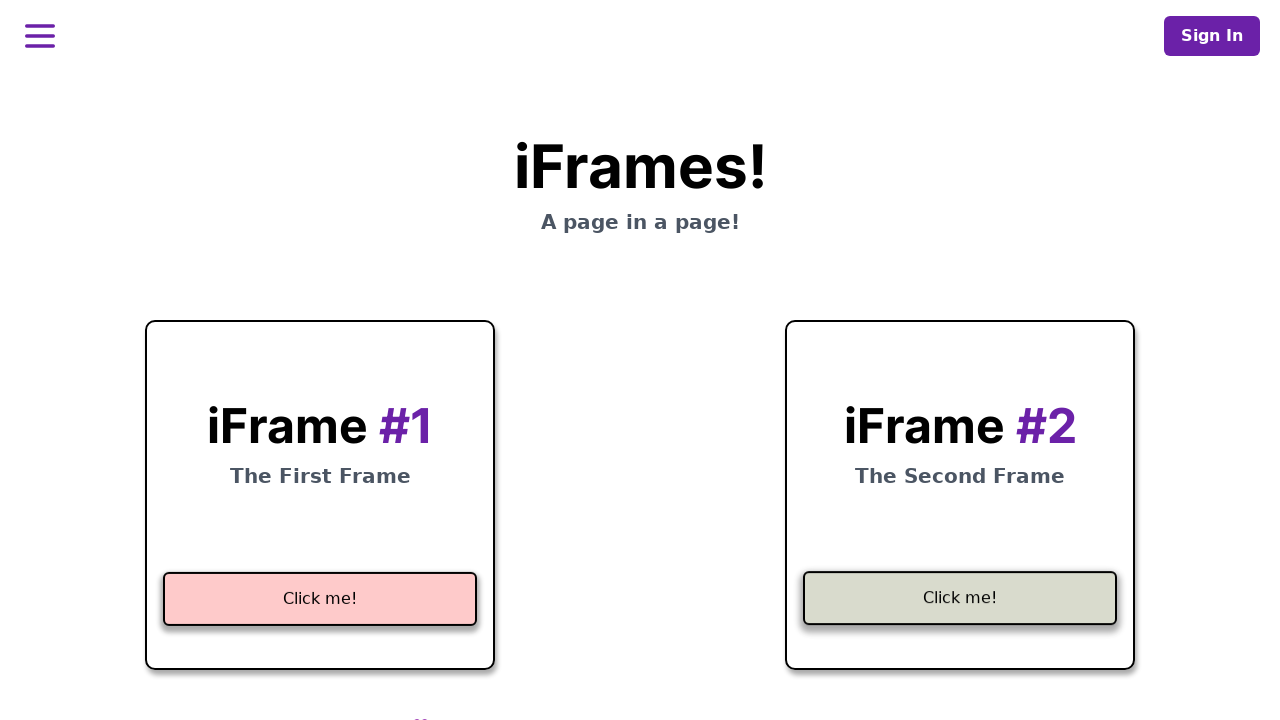

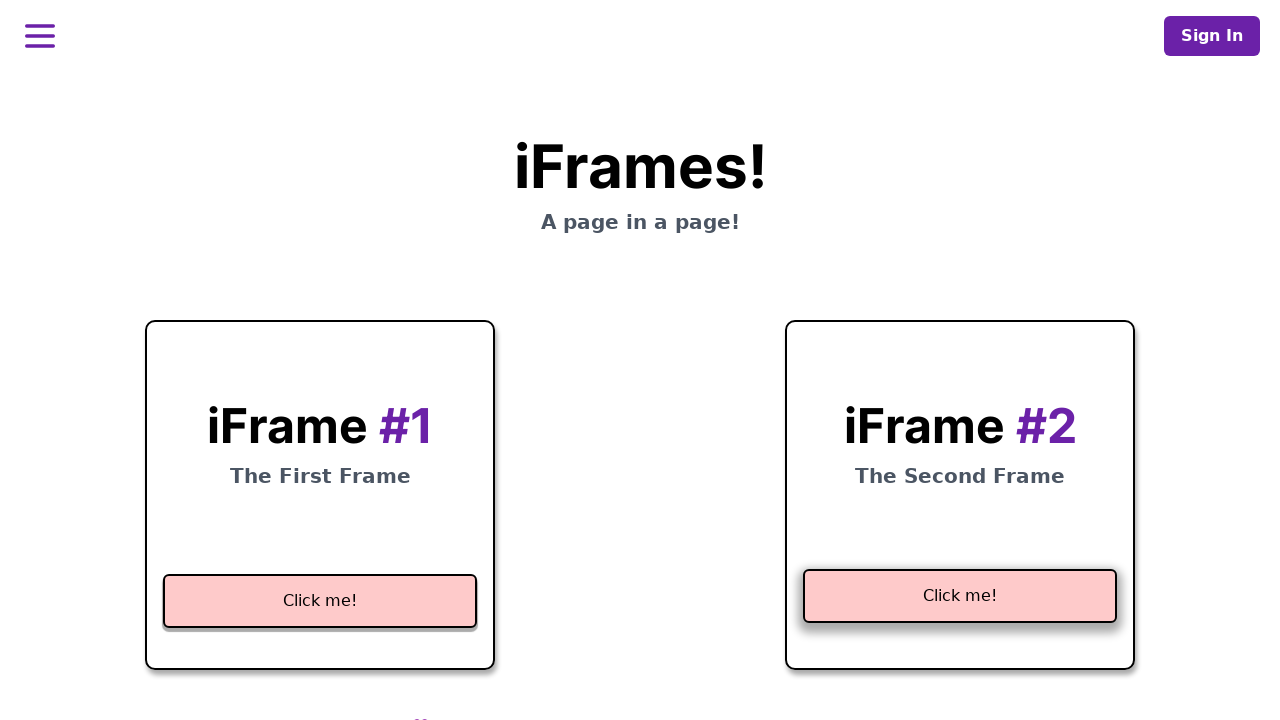